Tests that the password field remains enabled after password generation

Starting URL: http://angel.net/~nic/passwd.sha1.1a.html

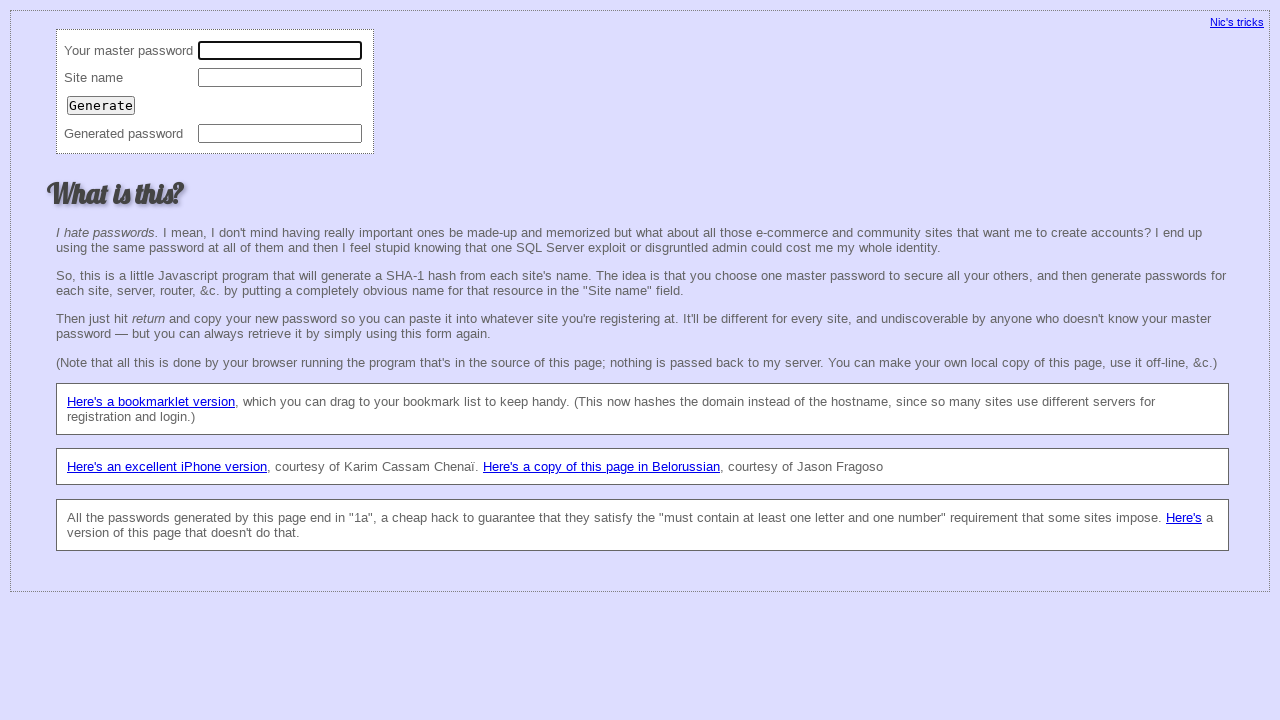

Filled master password field with '12345' on input[name='master']
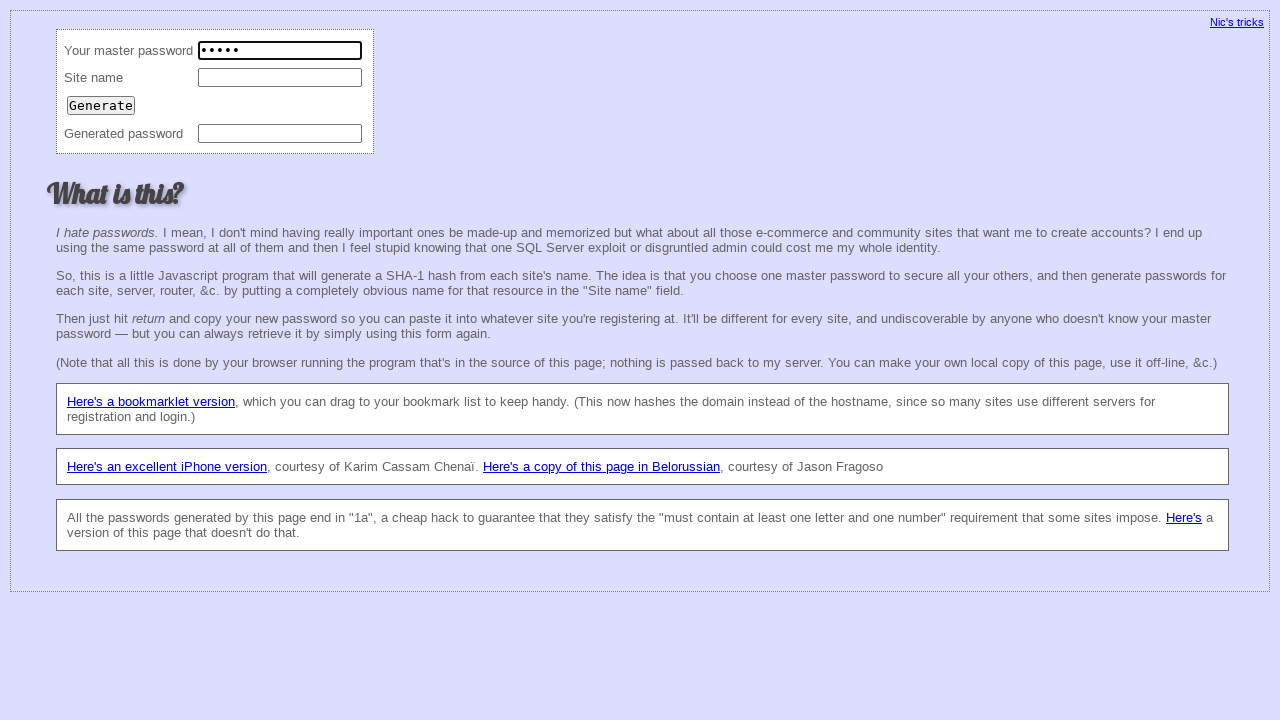

Filled site field with 'p@m.ua' on input[name='site']
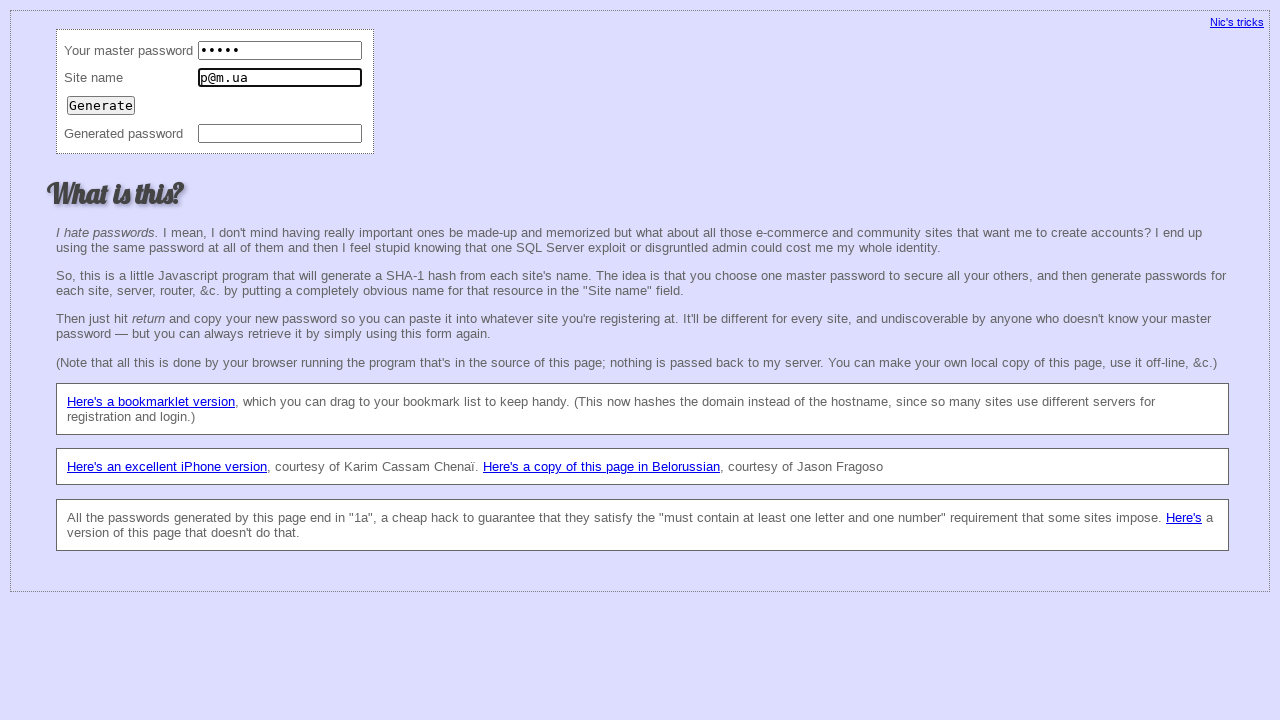

Pressed Enter to generate password on input[name='site']
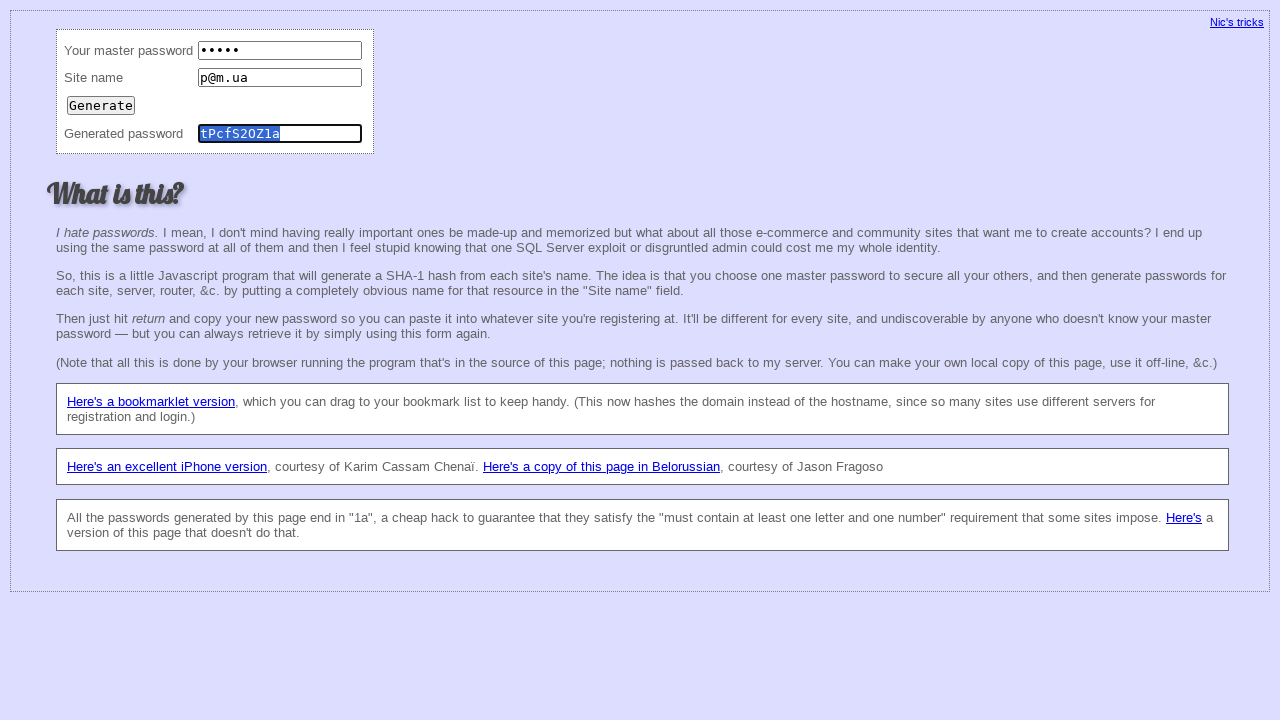

Checked if password field is enabled
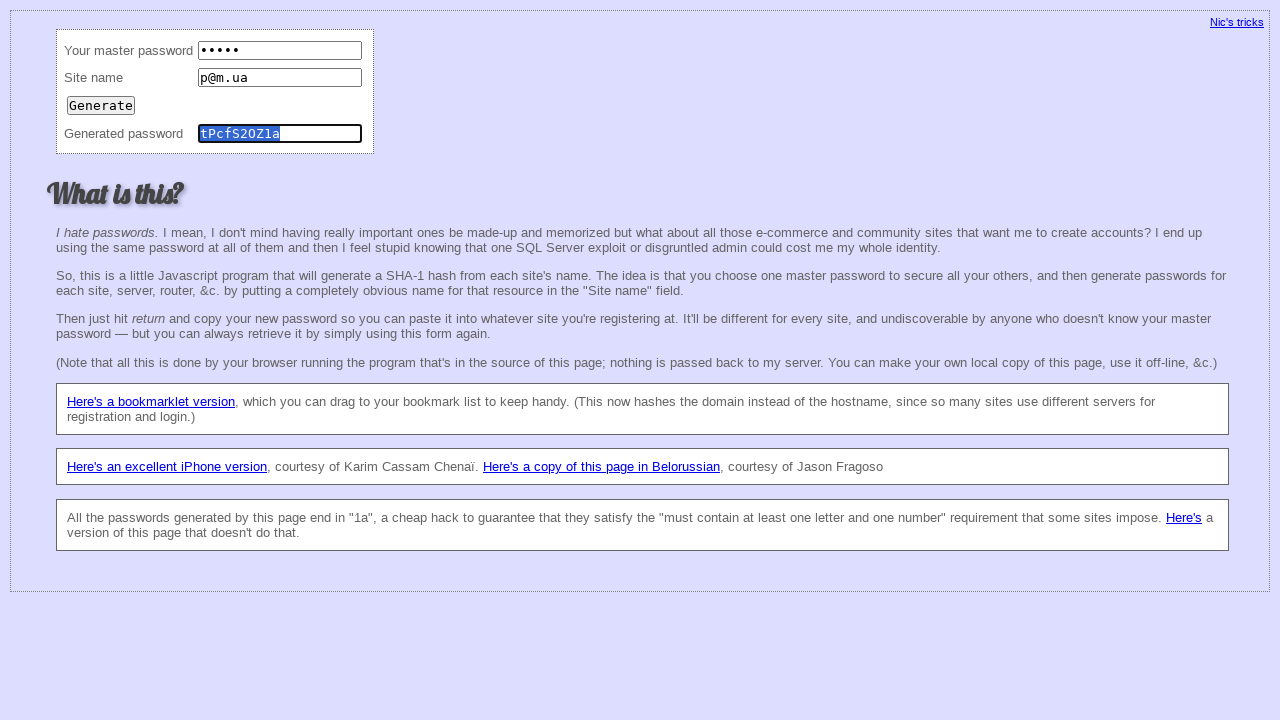

Verified password field is enabled after password generation
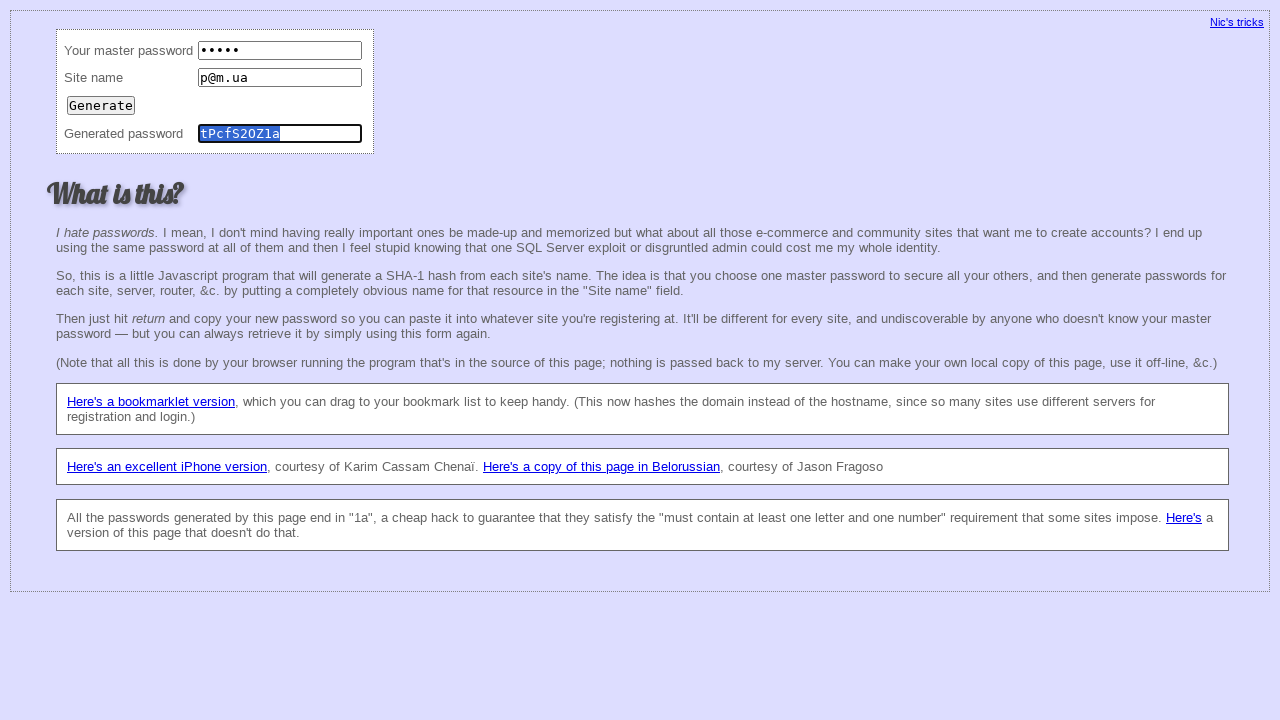

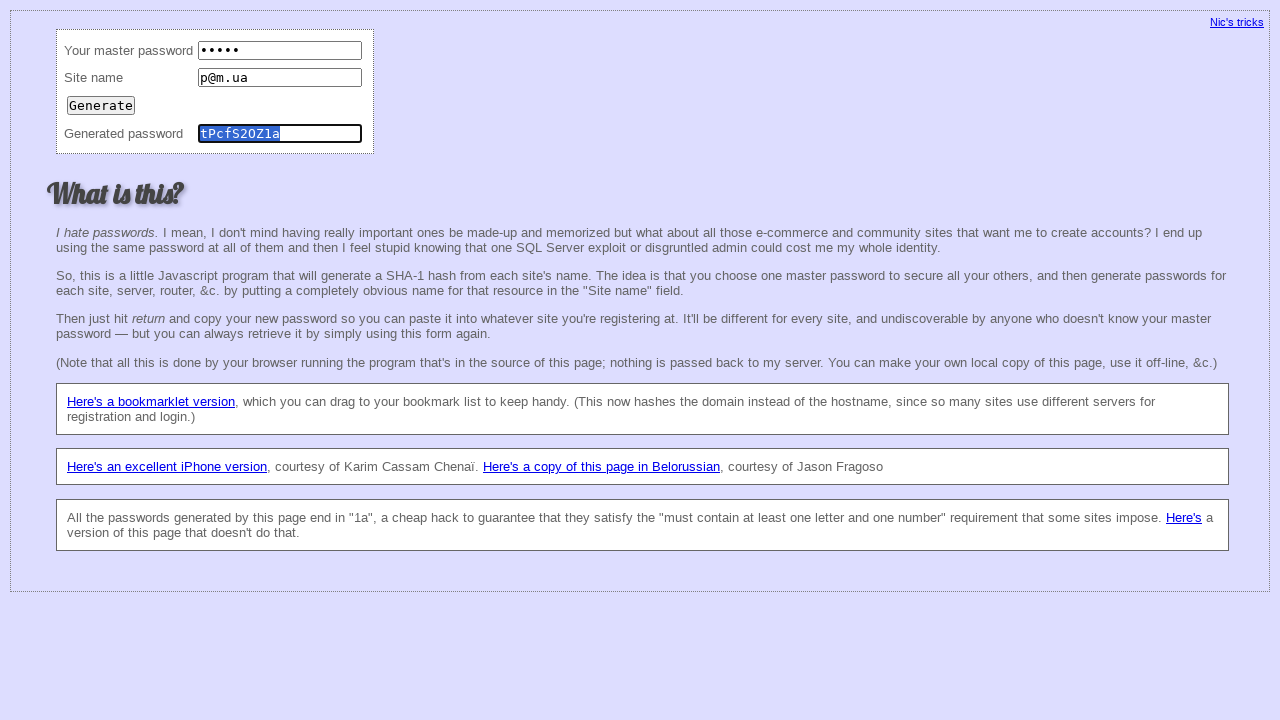